Tests opening a new tab by clicking a button that opens a new window

Starting URL: https://formy-project.herokuapp.com/switch-window

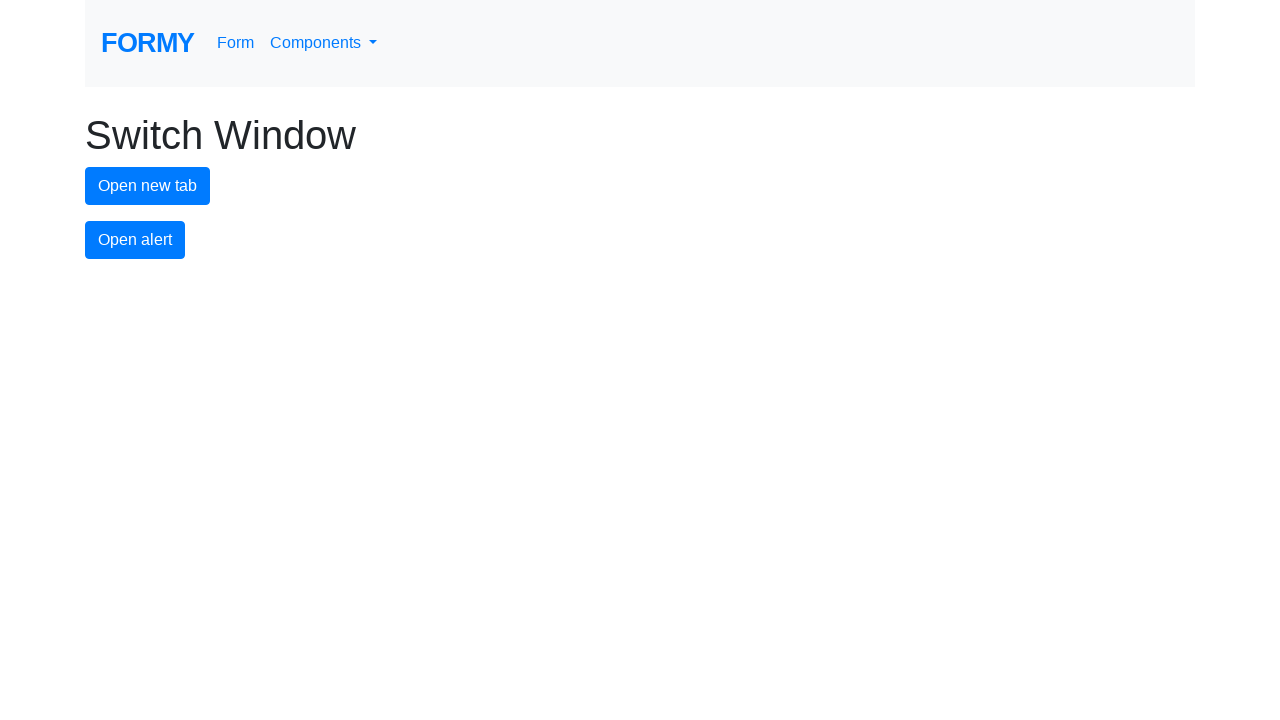

Clicked button to open new tab at (148, 186) on #new-tab-button
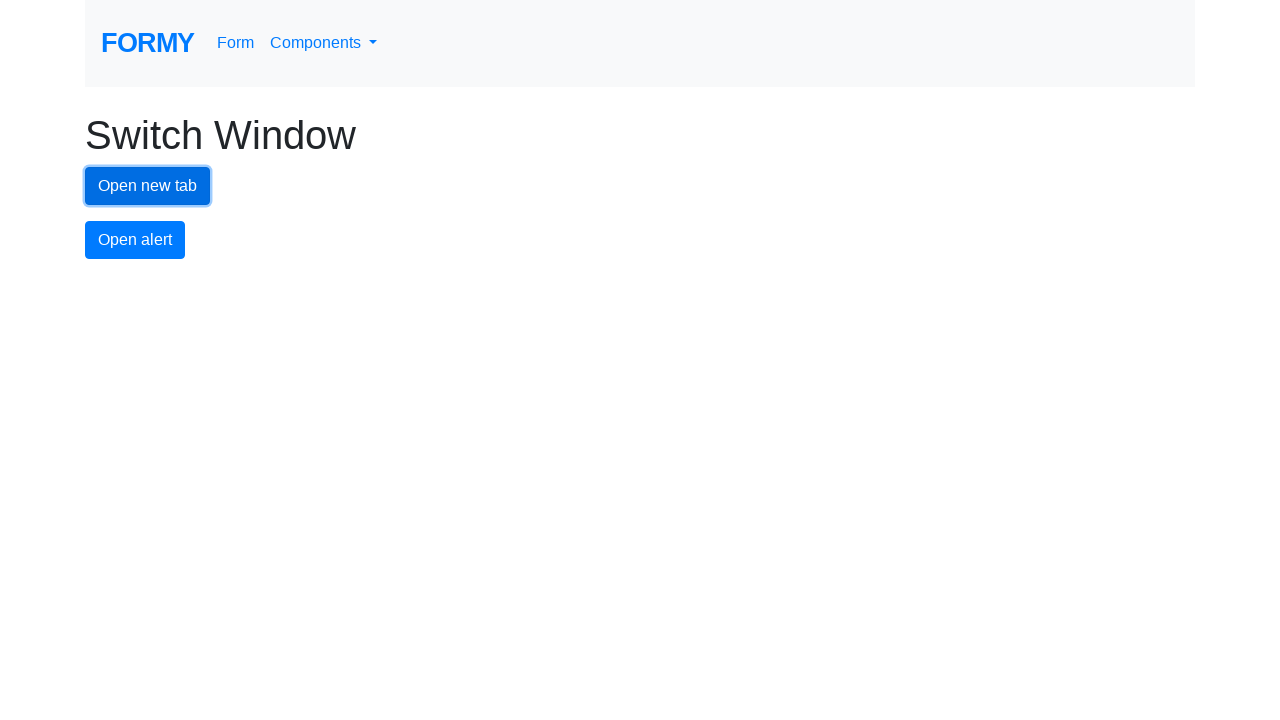

New tab/window opened and captured
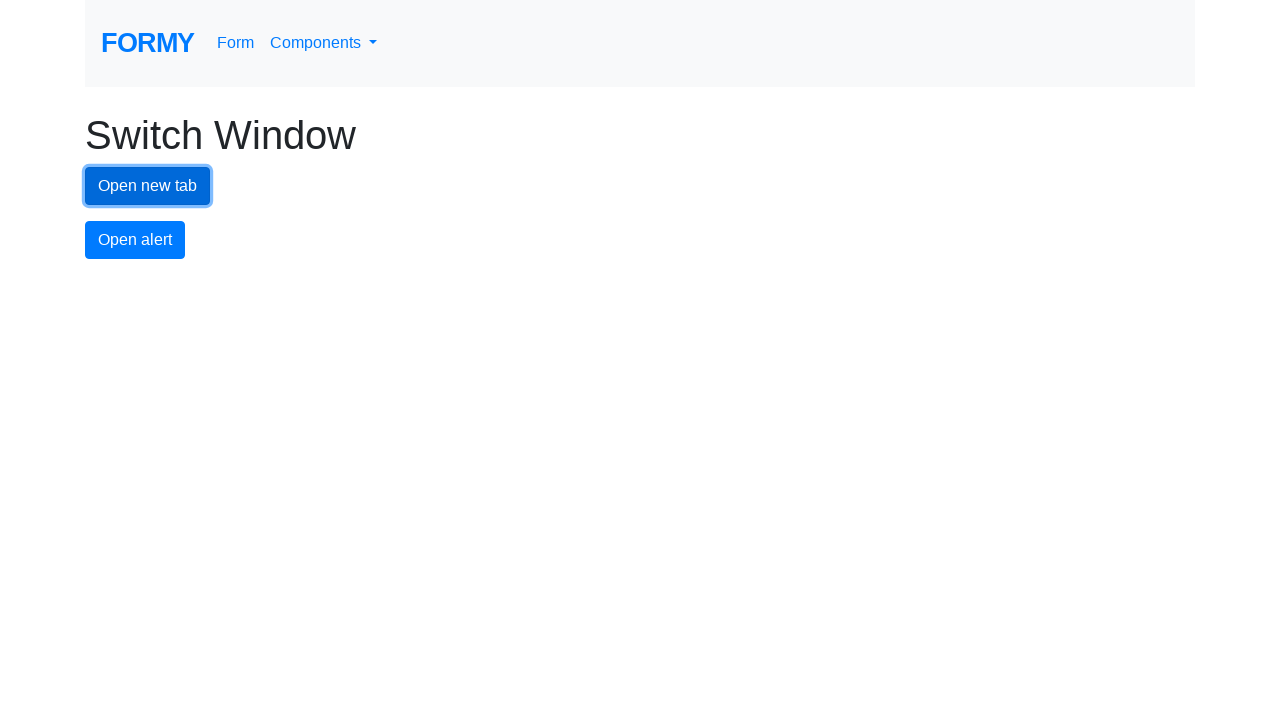

Closed the new tab/window
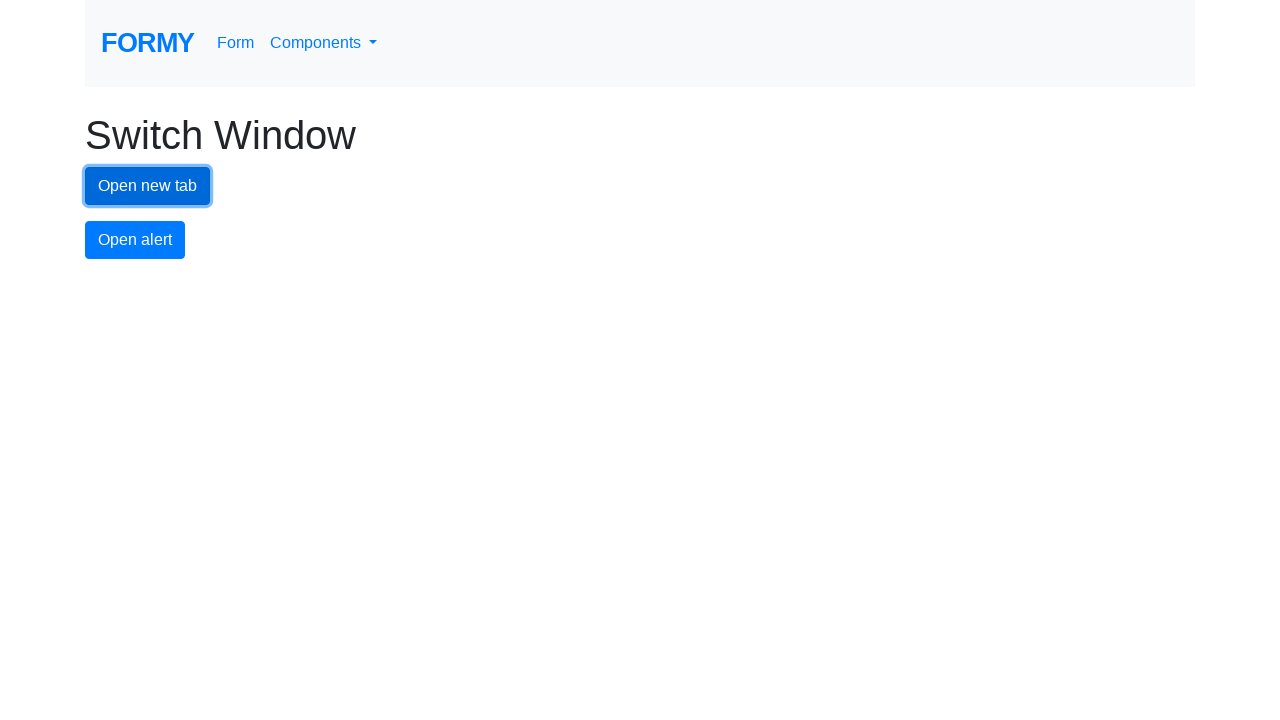

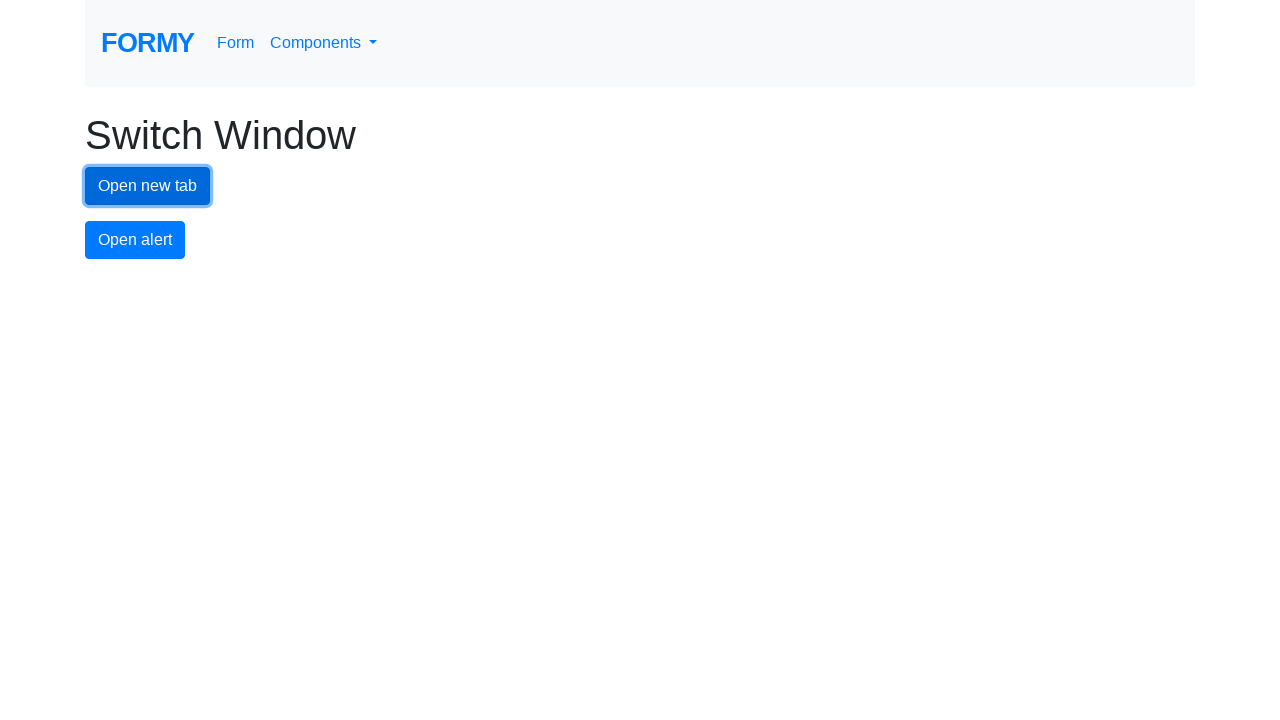